Tests browser window management operations including minimize, maximize, and fullscreen modes while checking window position and size

Starting URL: https://techproeducation.com

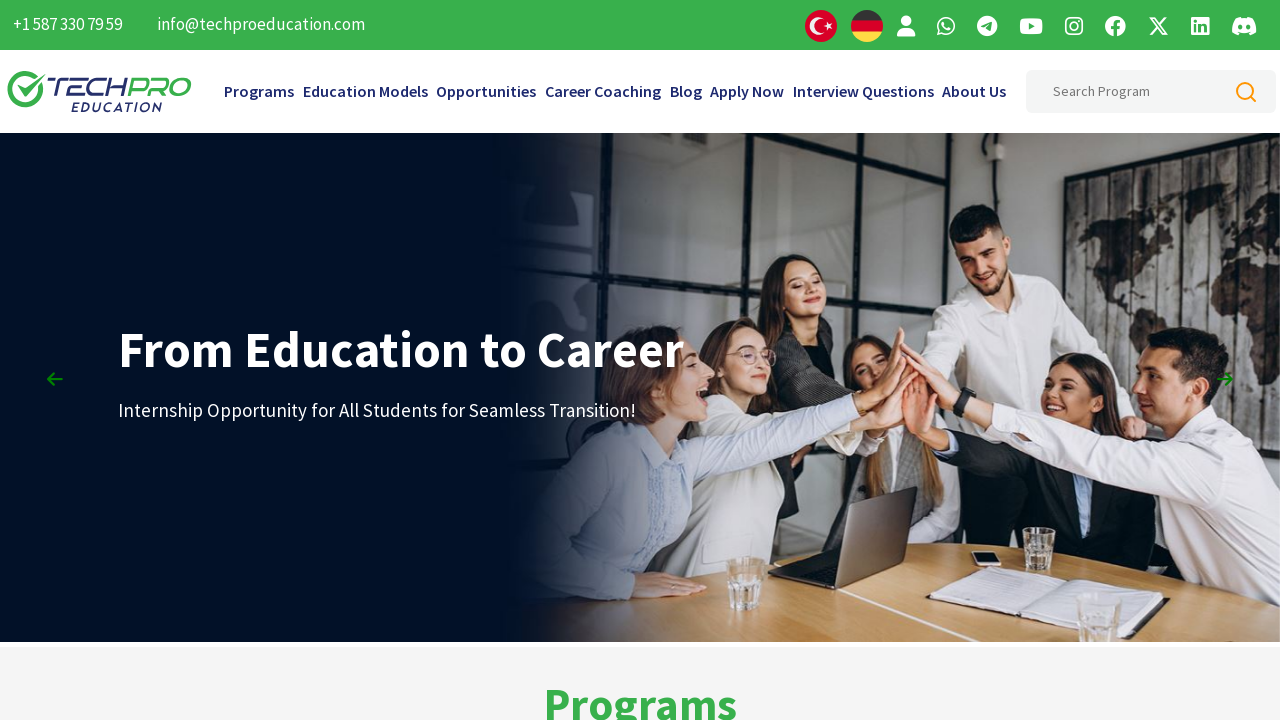

Retrieved initial window position
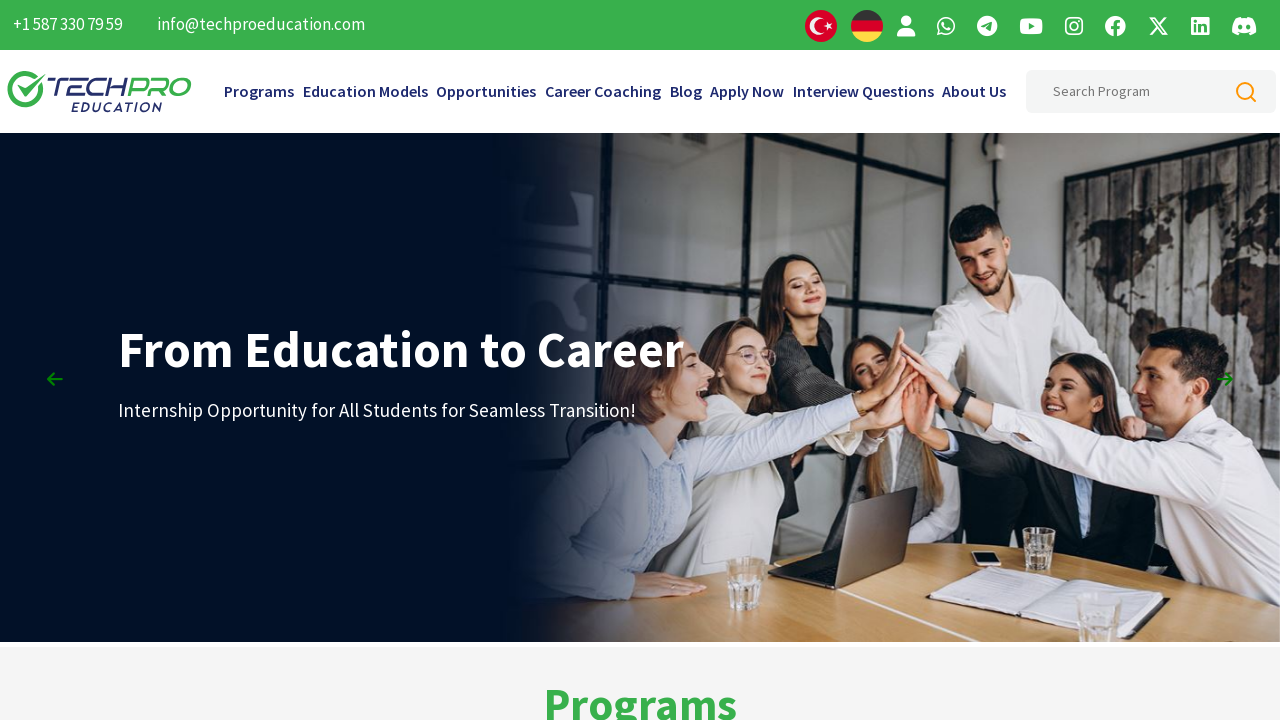

Retrieved initial window size
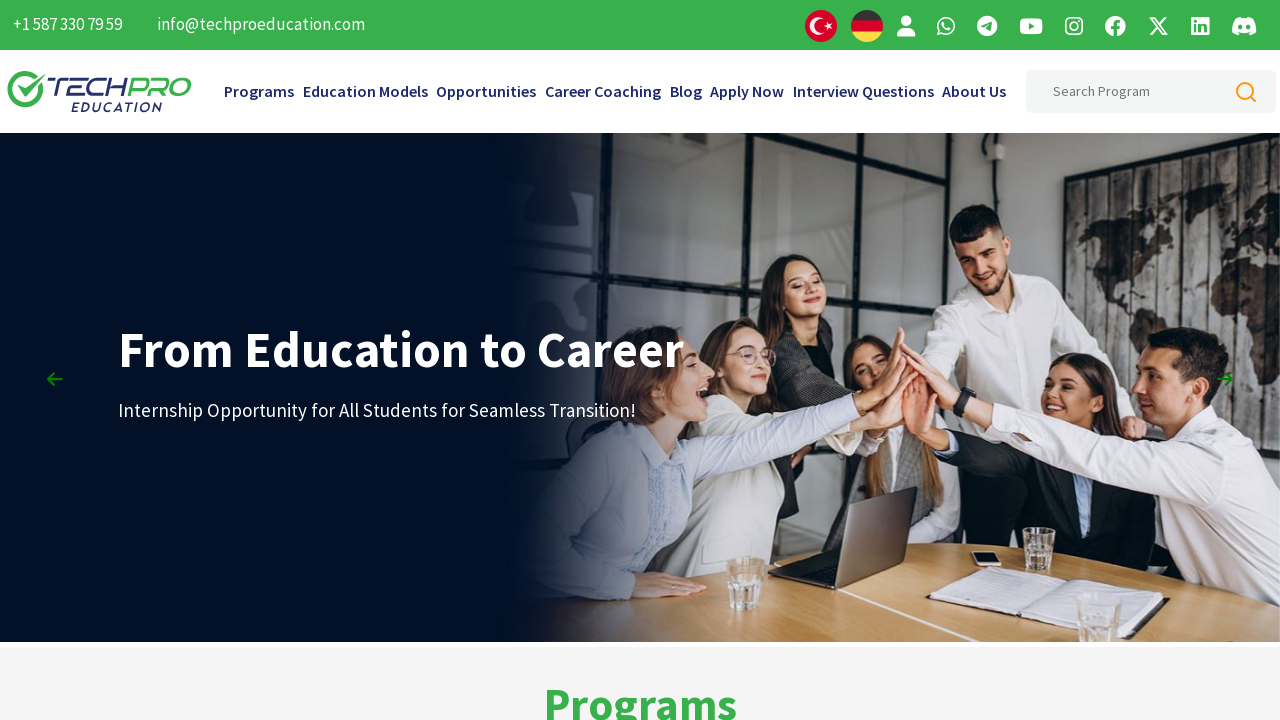

Set viewport to 800x600 (simulating minimize)
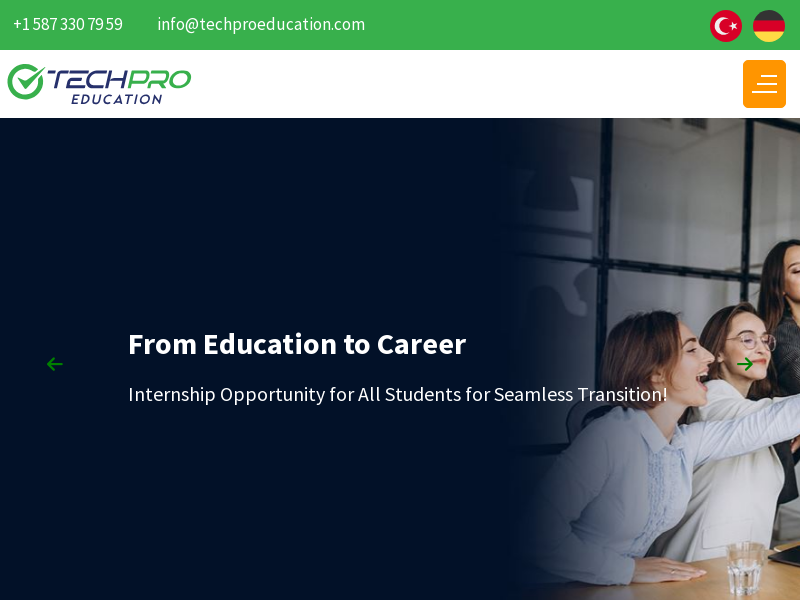

Waited 3 seconds after viewport resize
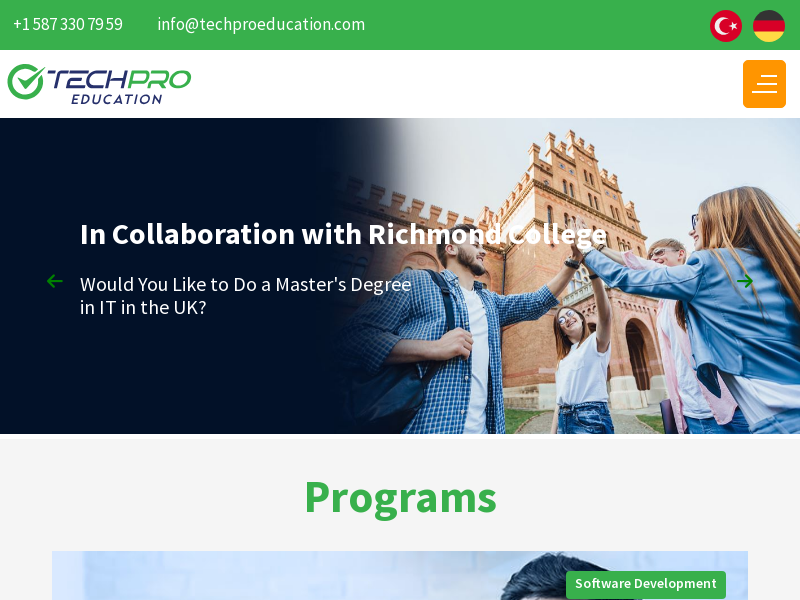

Set viewport to 1920x1080 (simulating maximize)
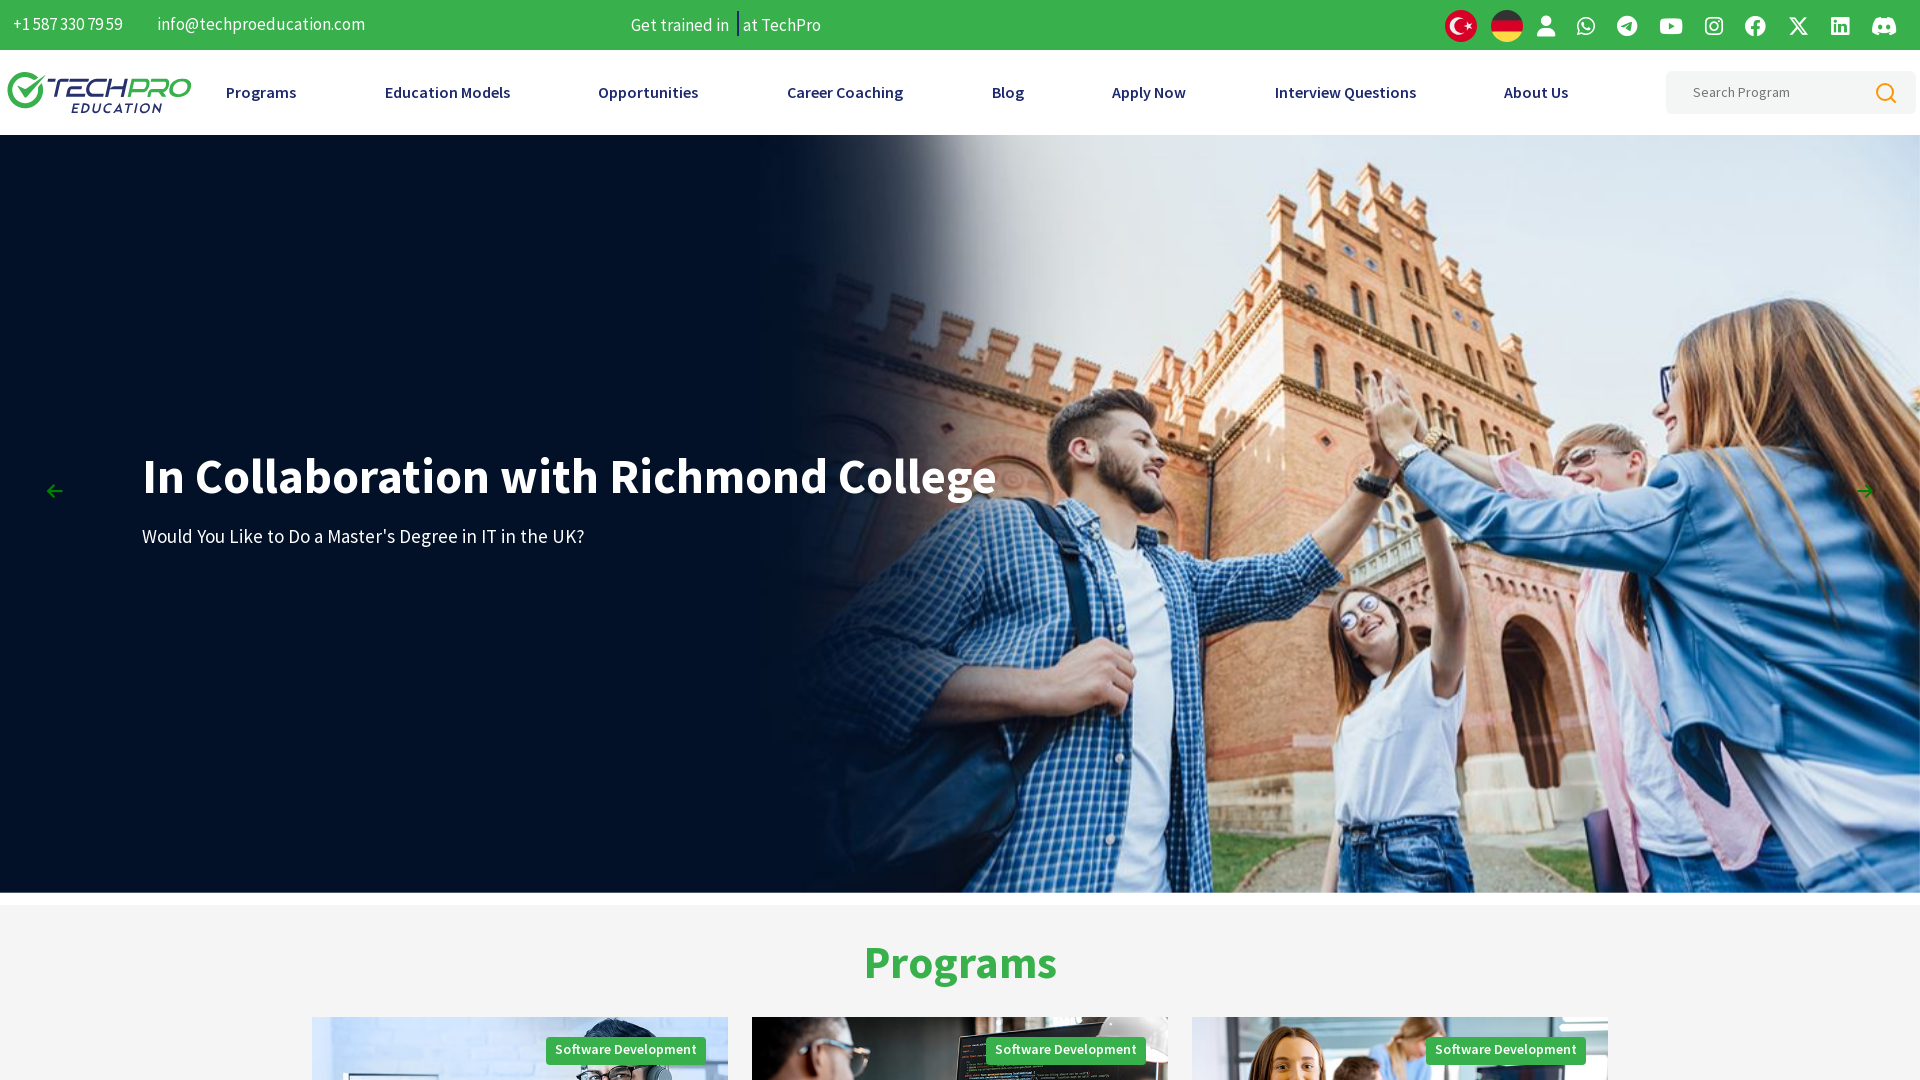

Waited 3 seconds after maximize viewport resize
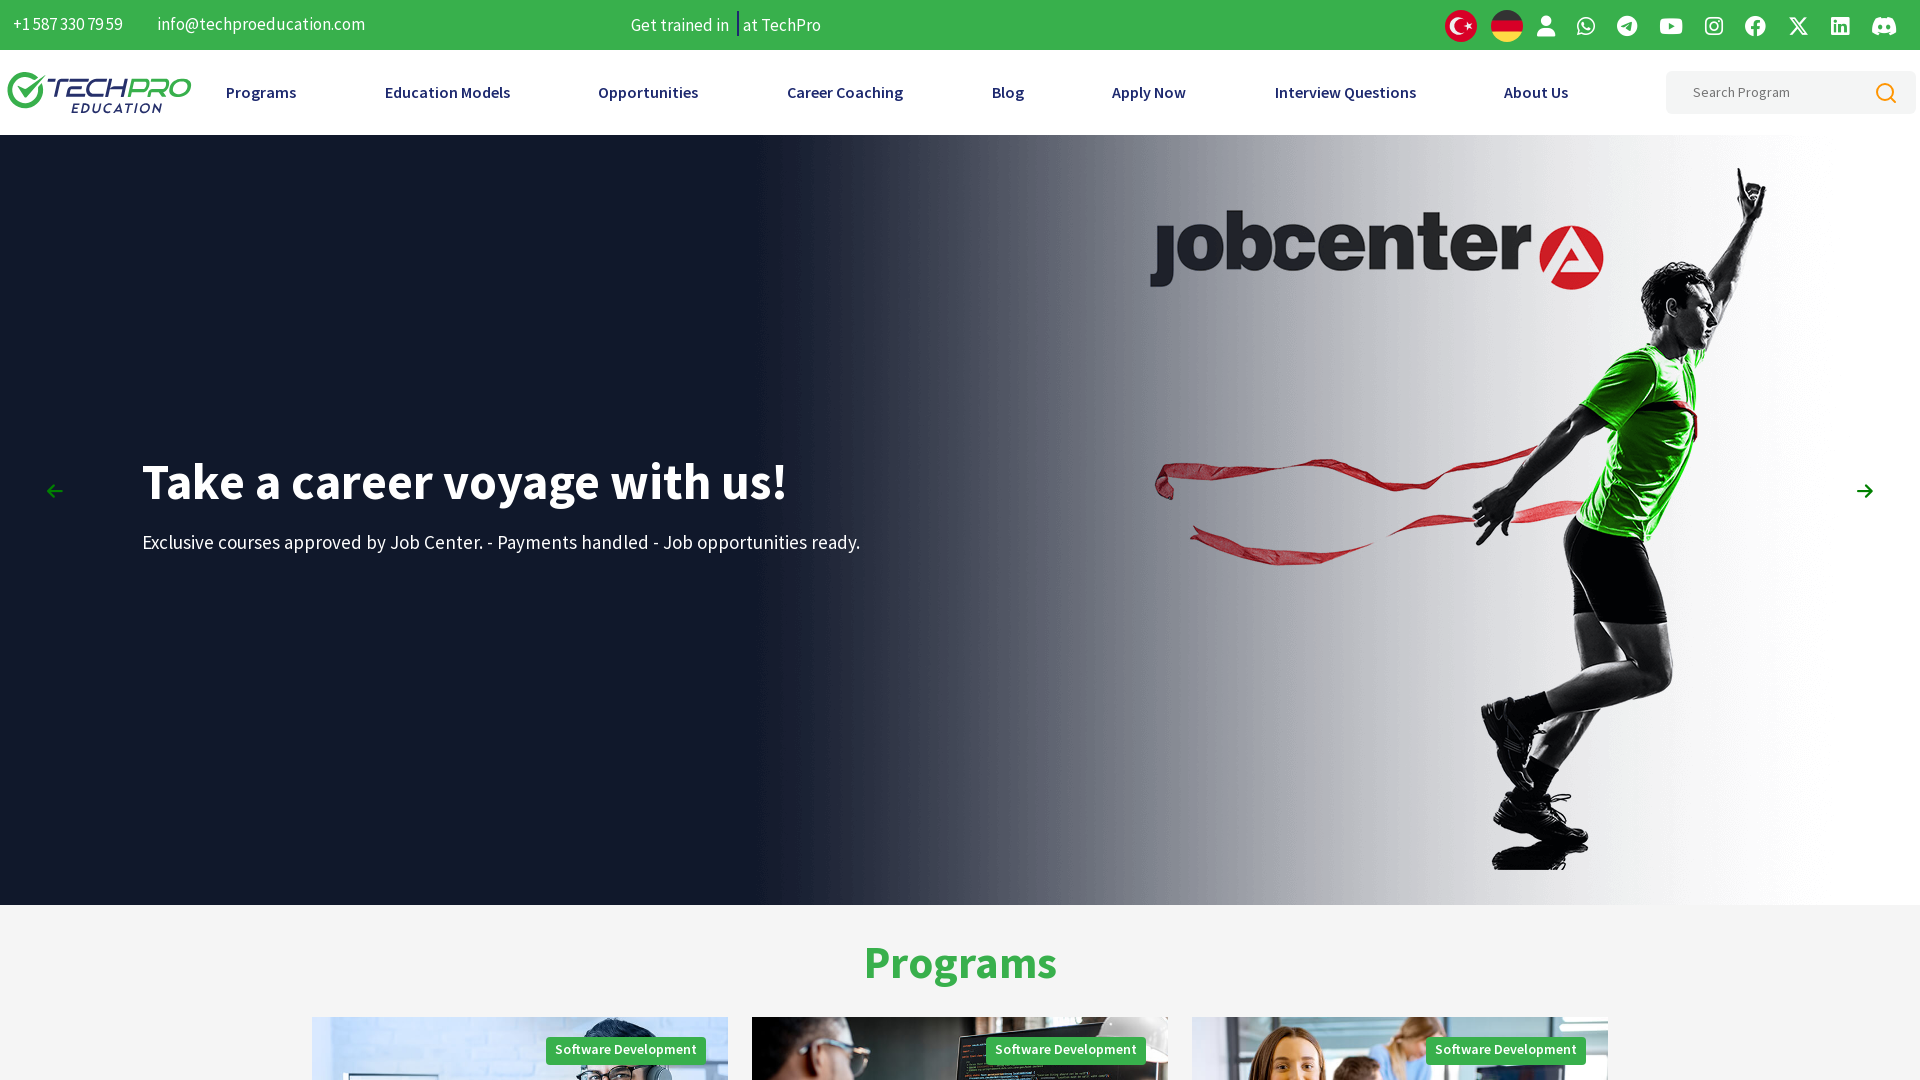

Retrieved window size after maximize
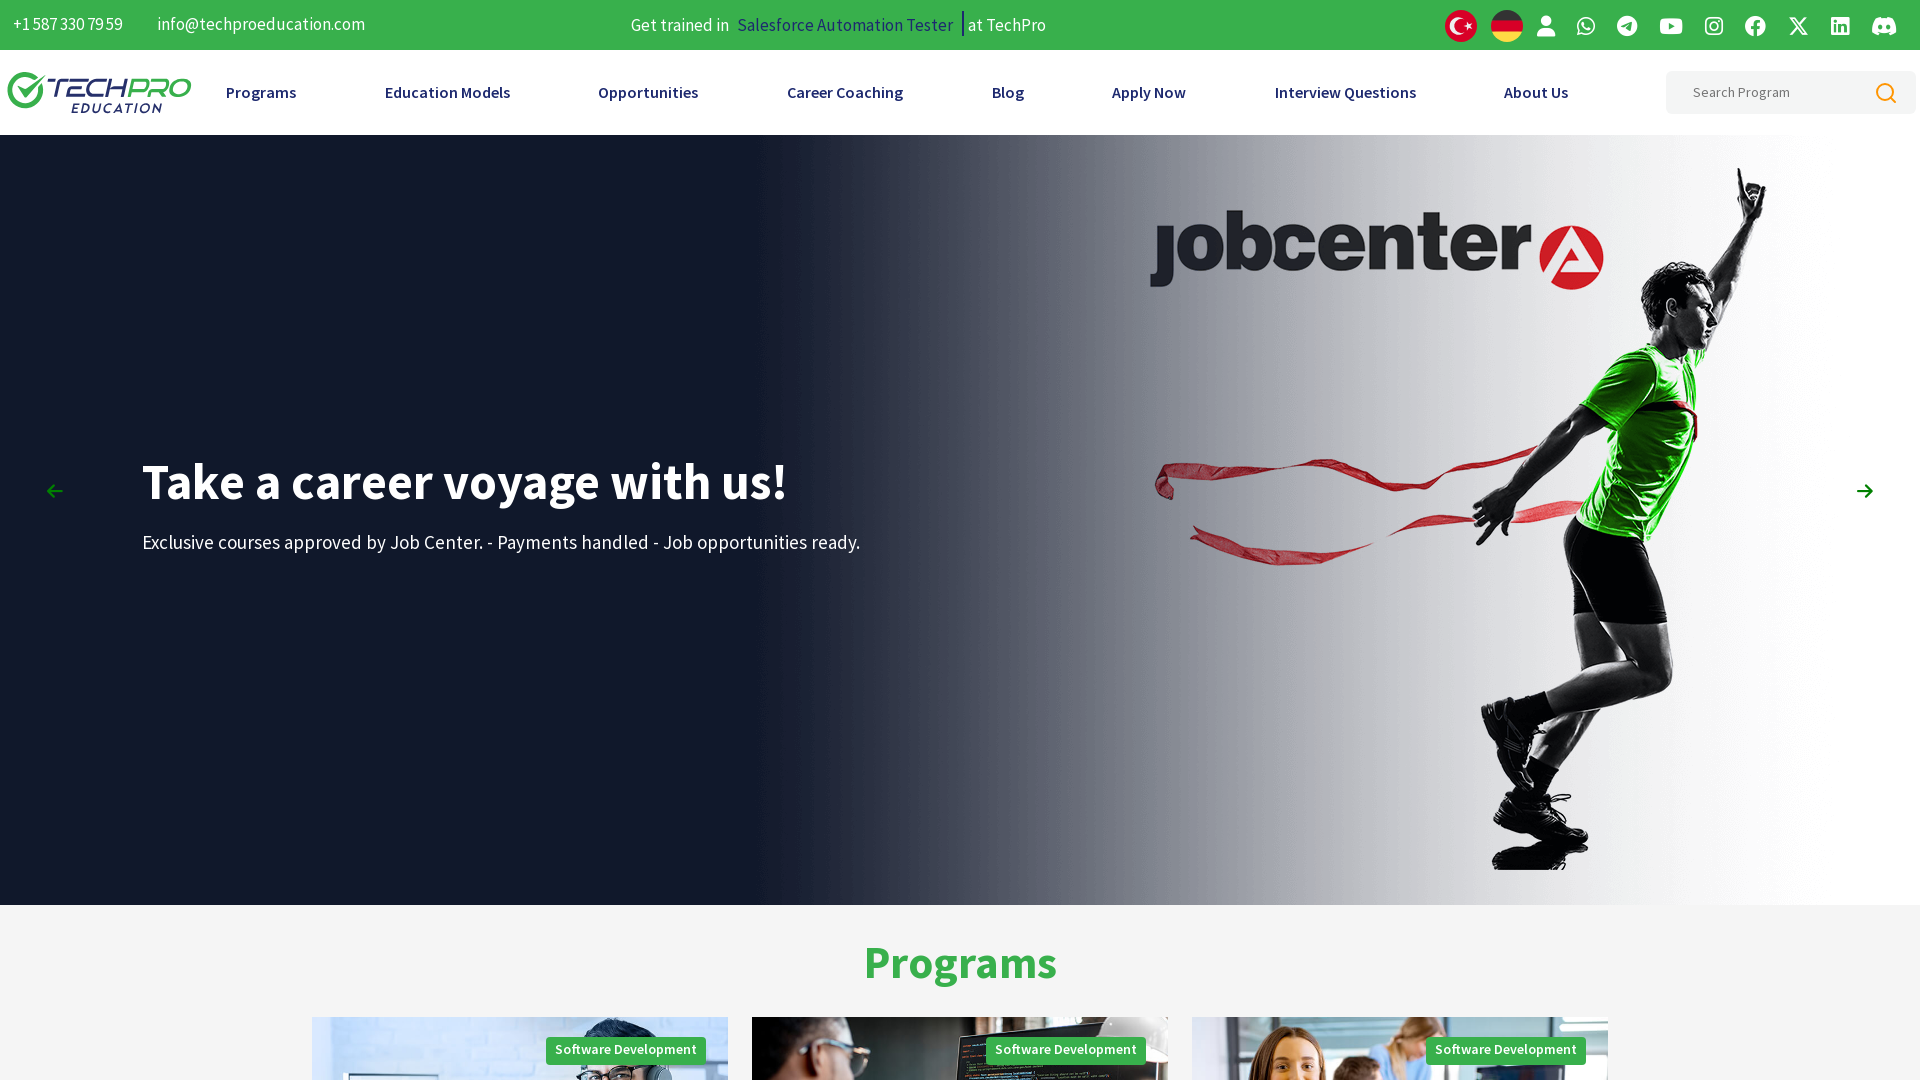

Retrieved window position after maximize
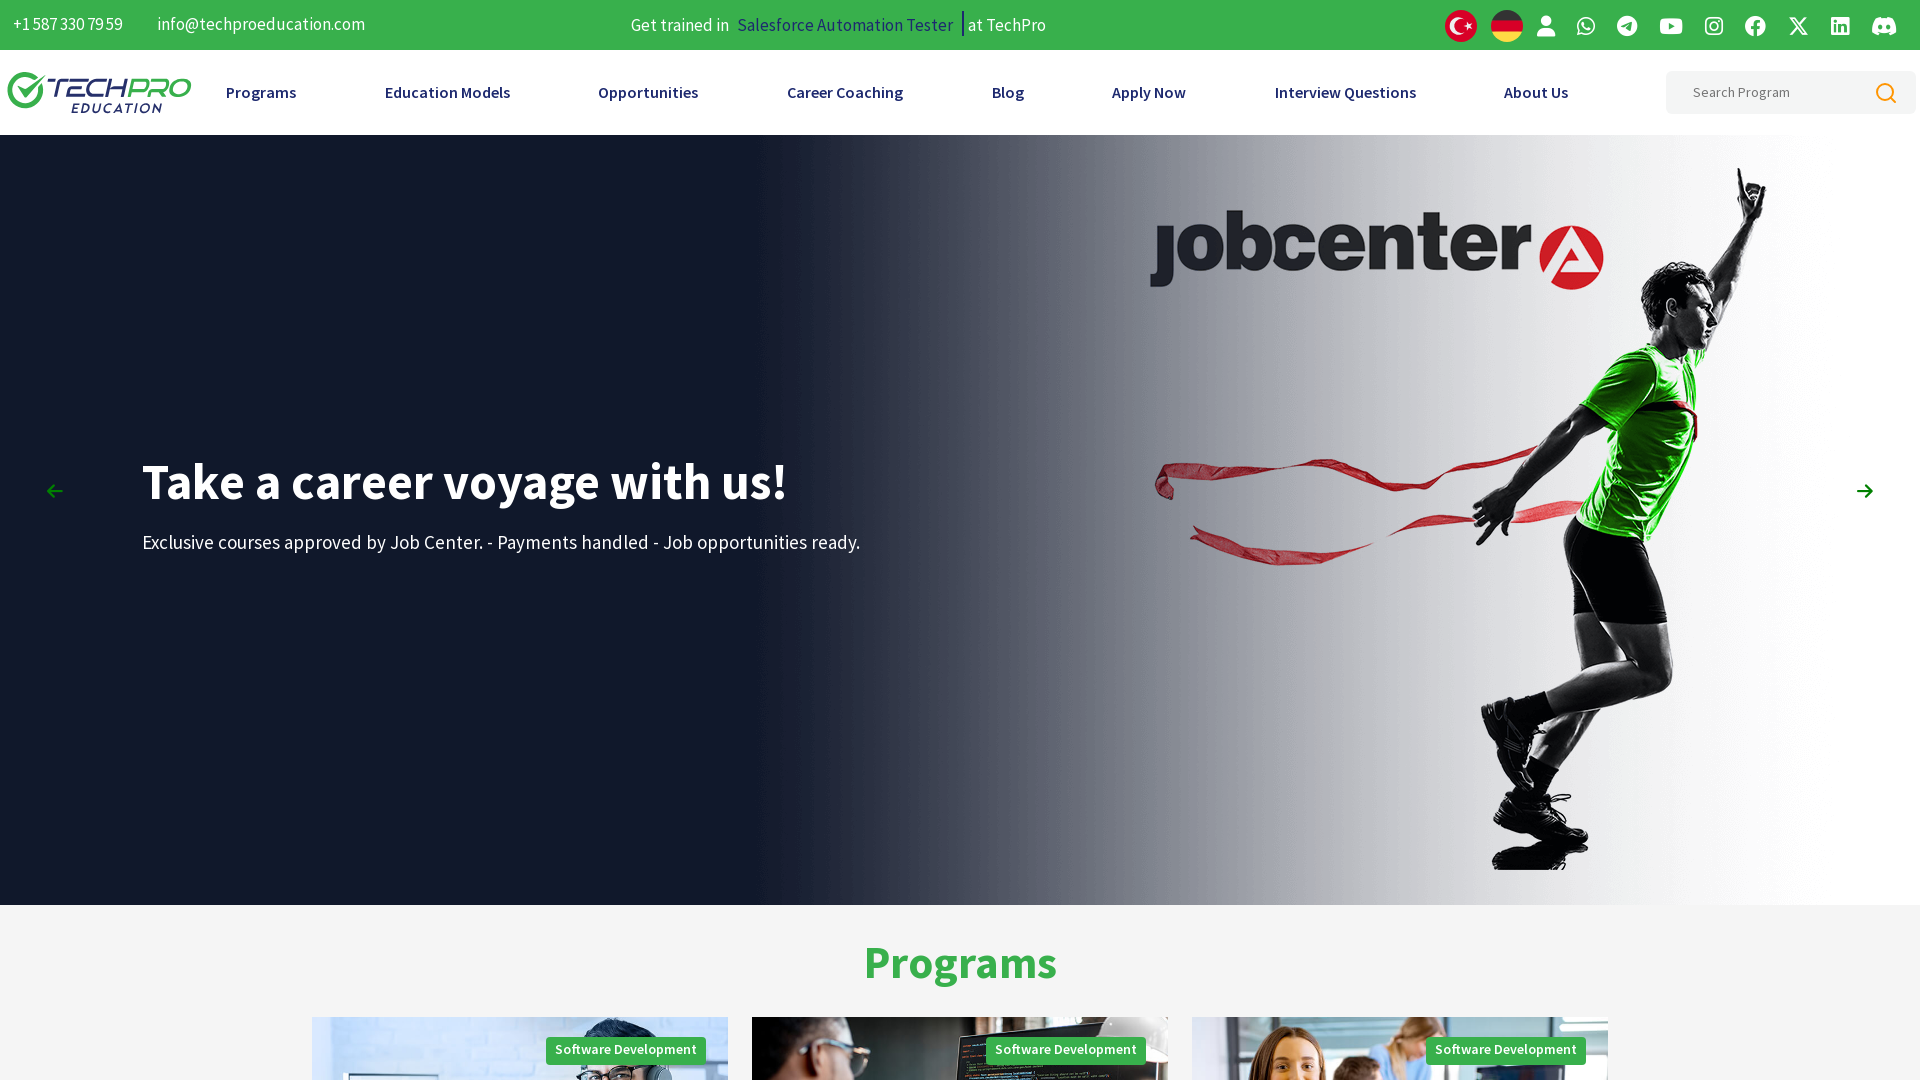

Entered fullscreen mode
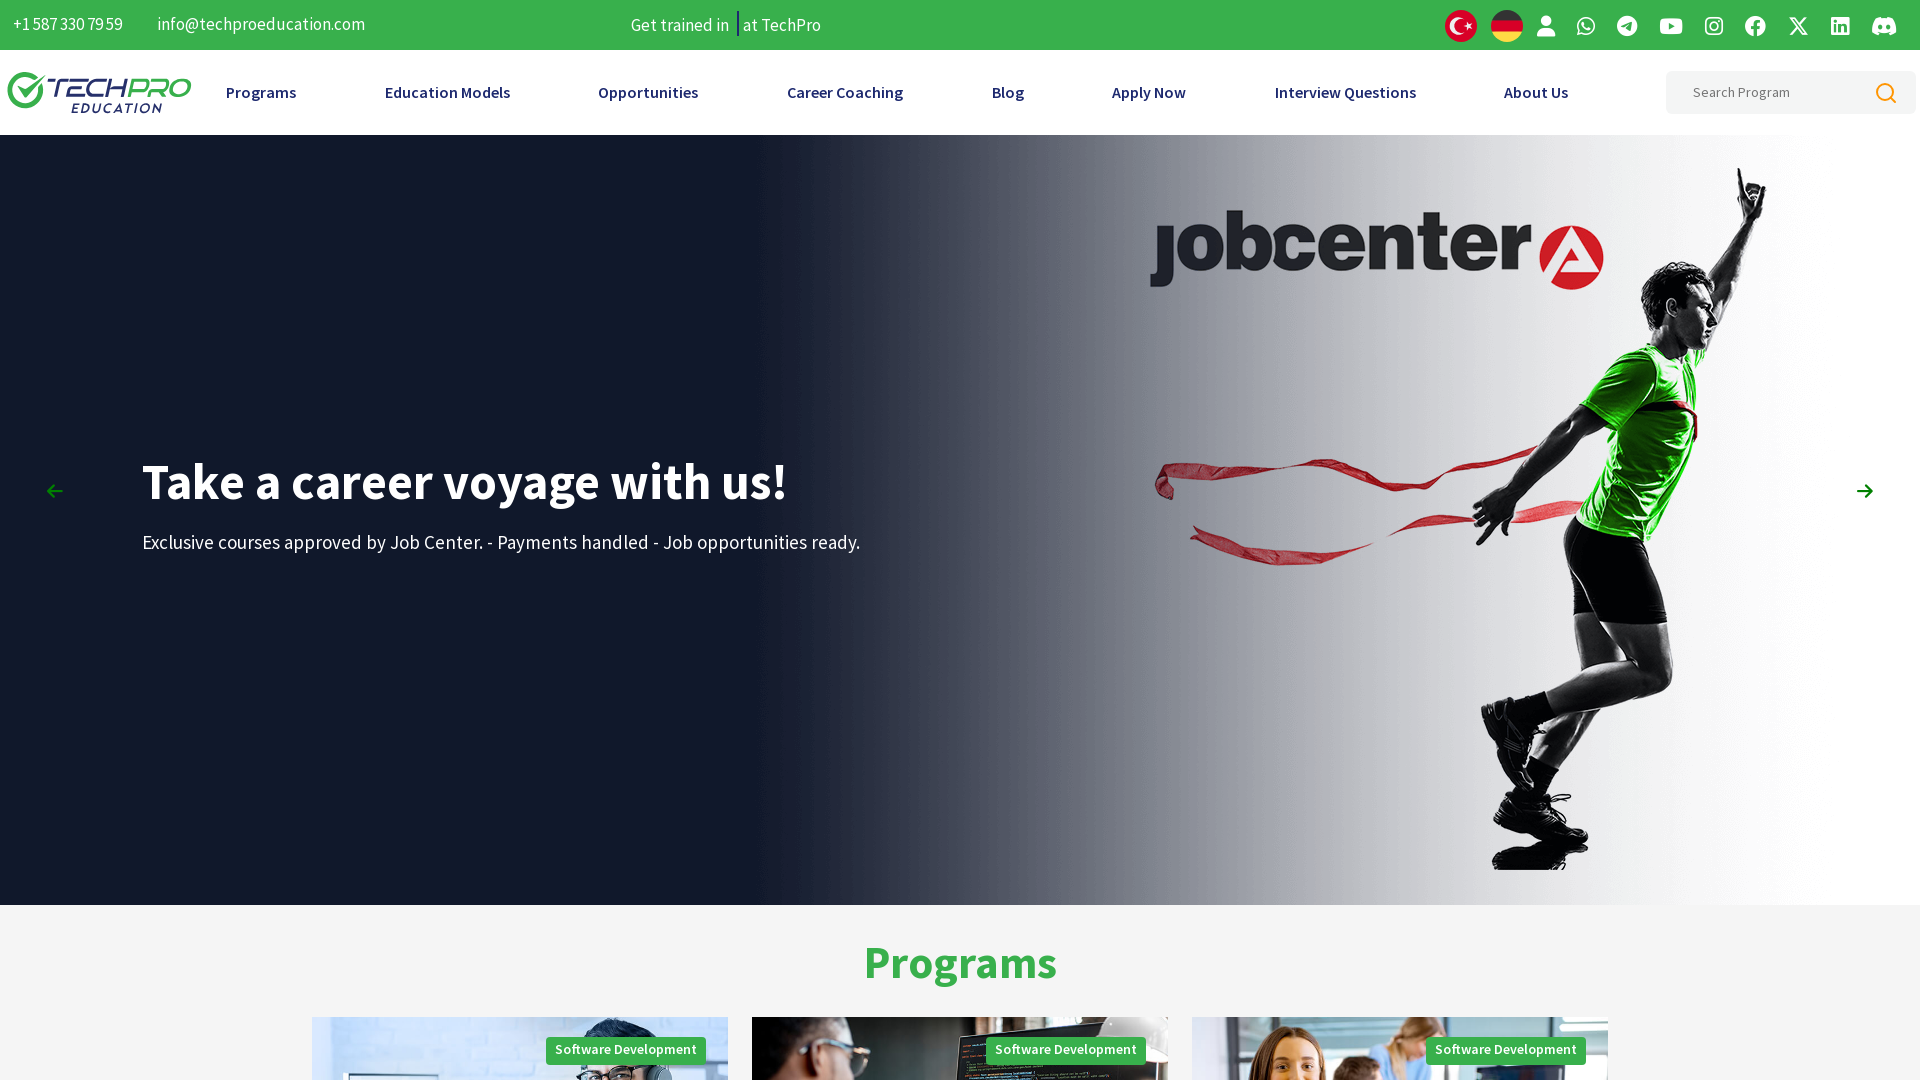

Retrieved window size in fullscreen
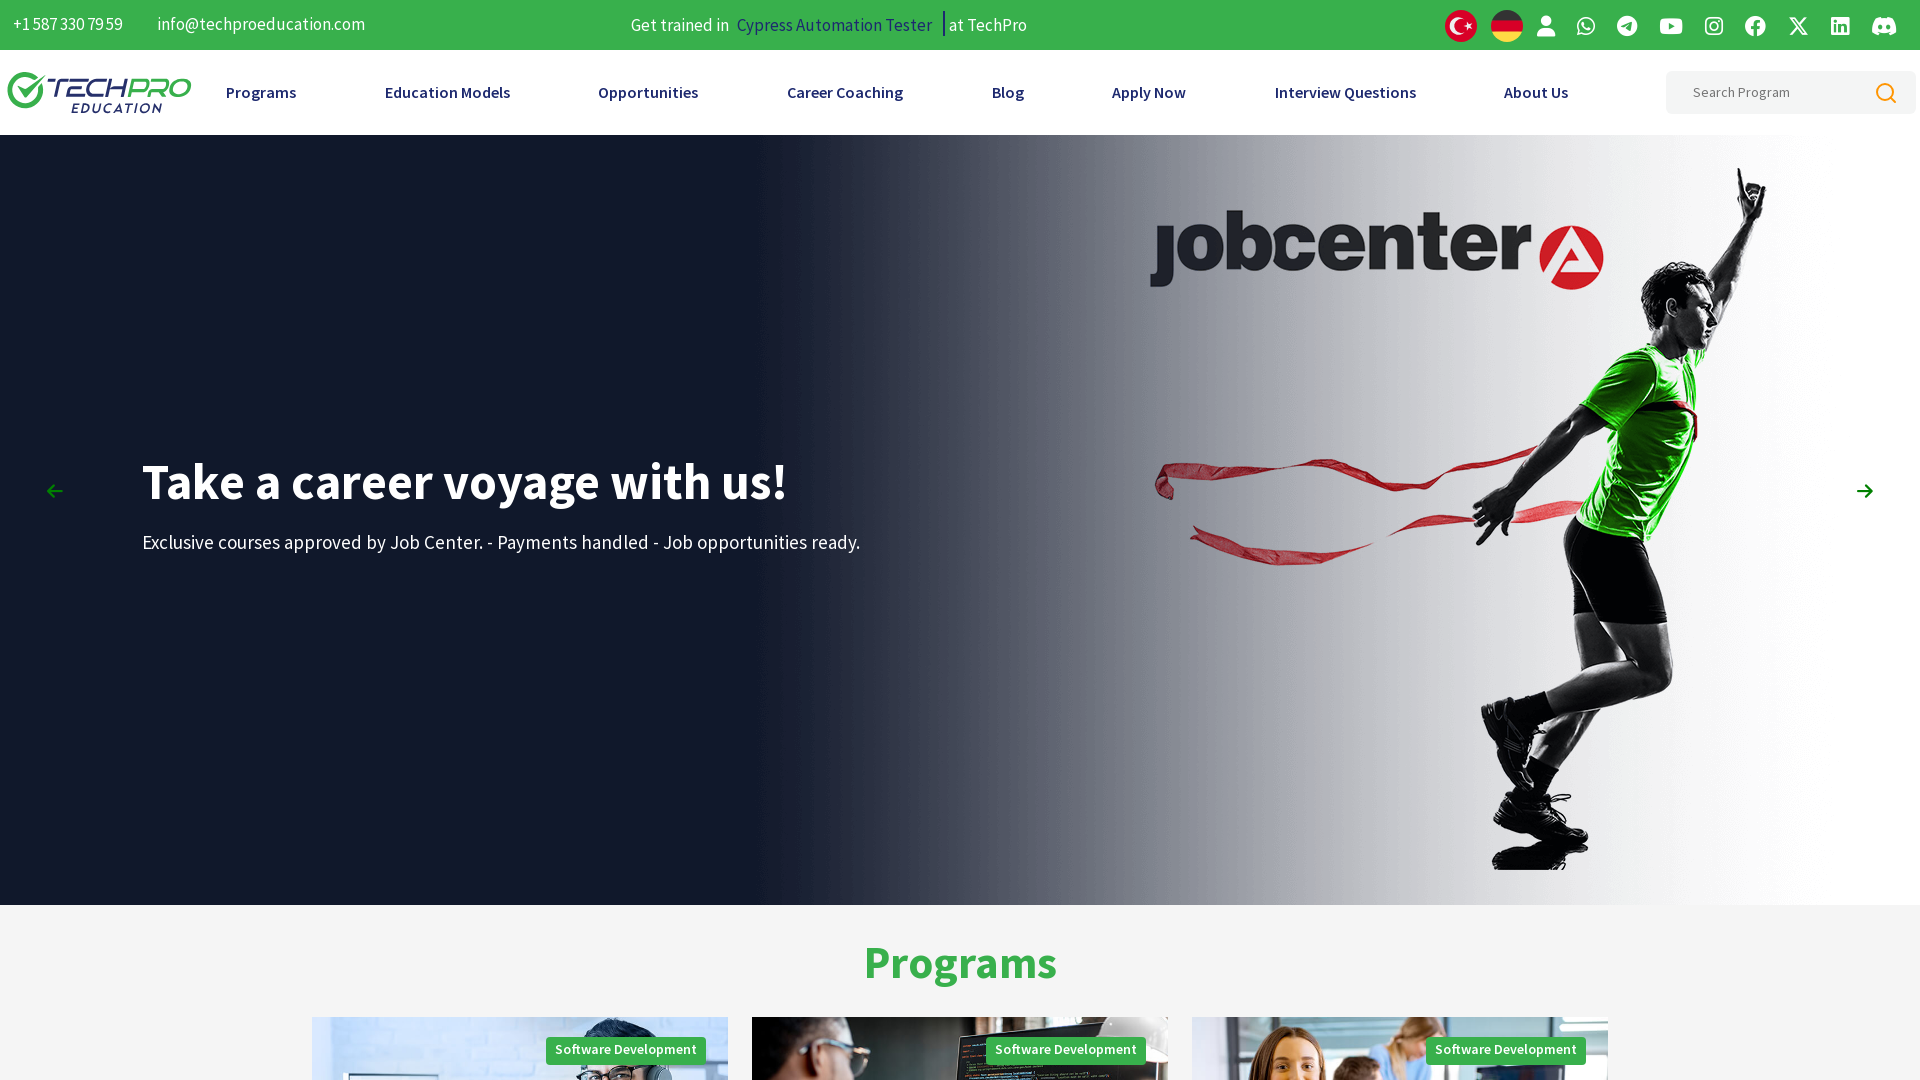

Retrieved window position in fullscreen
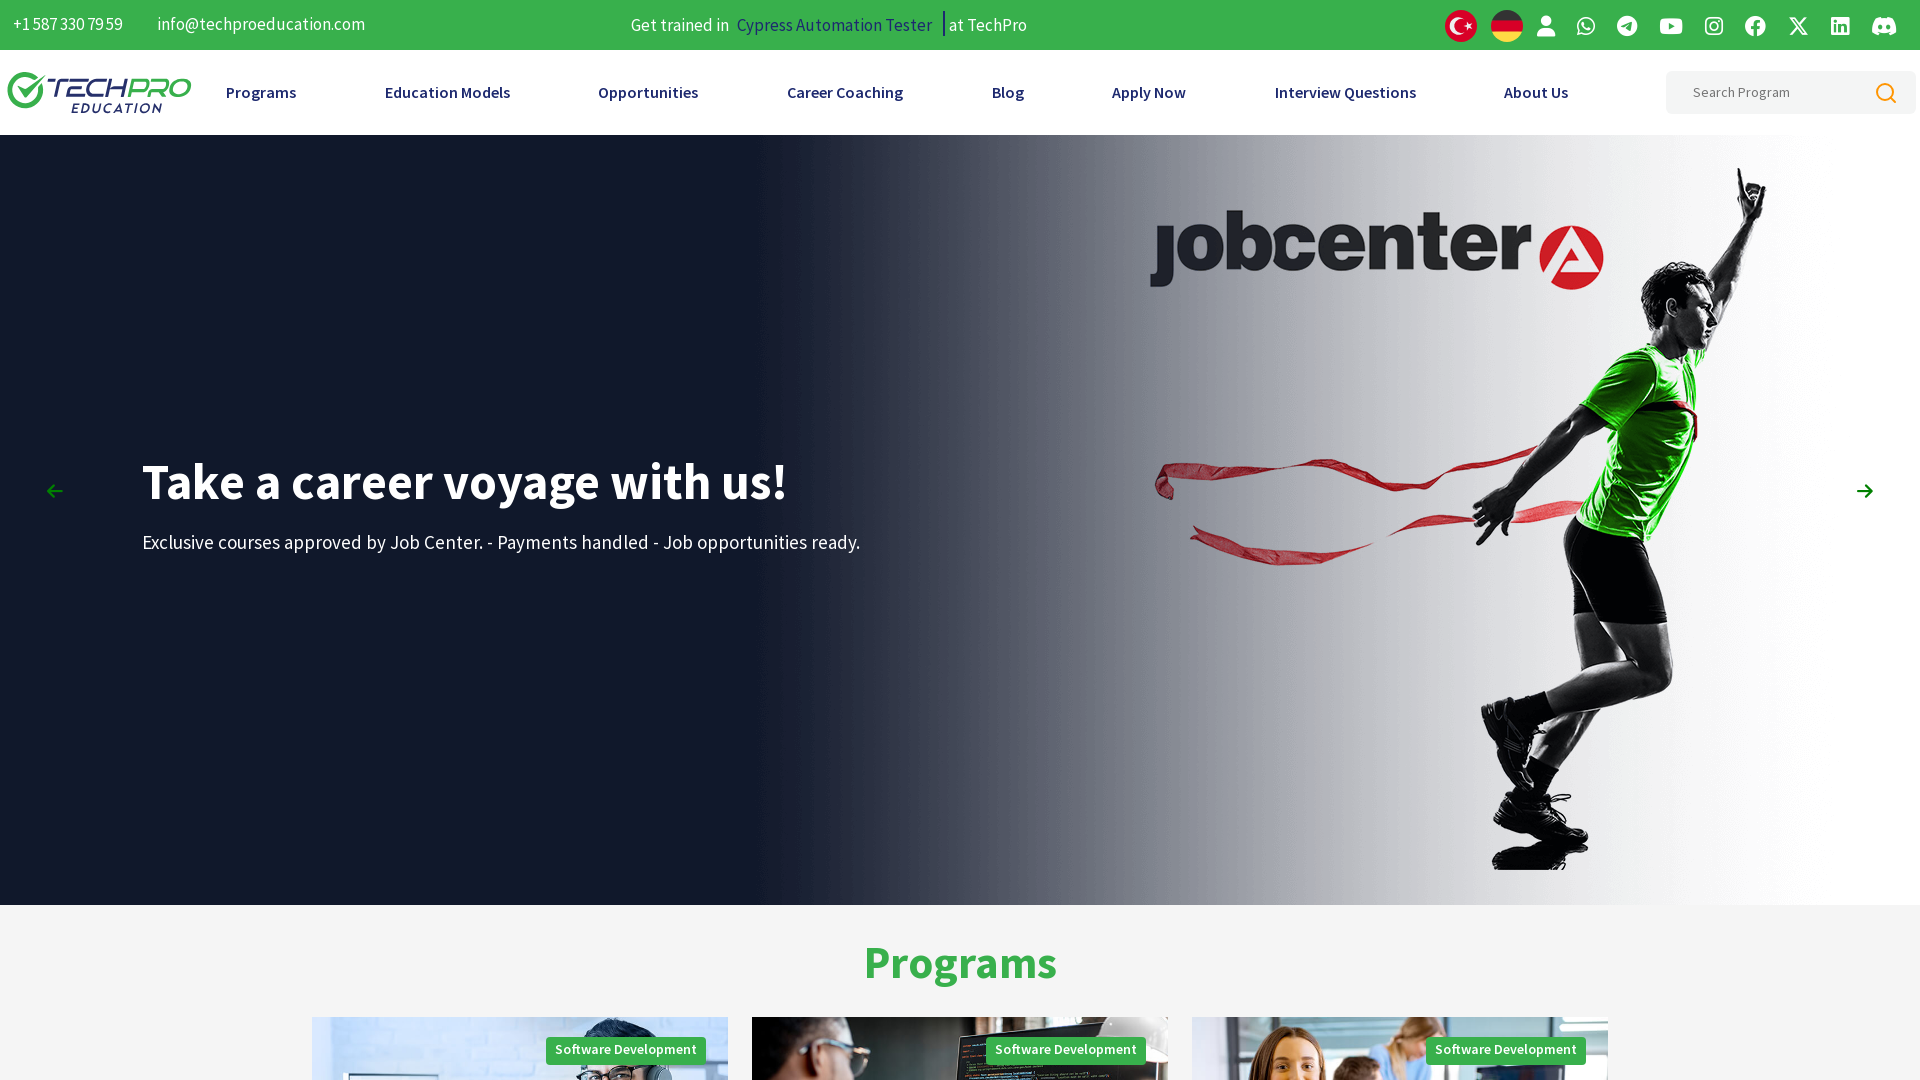

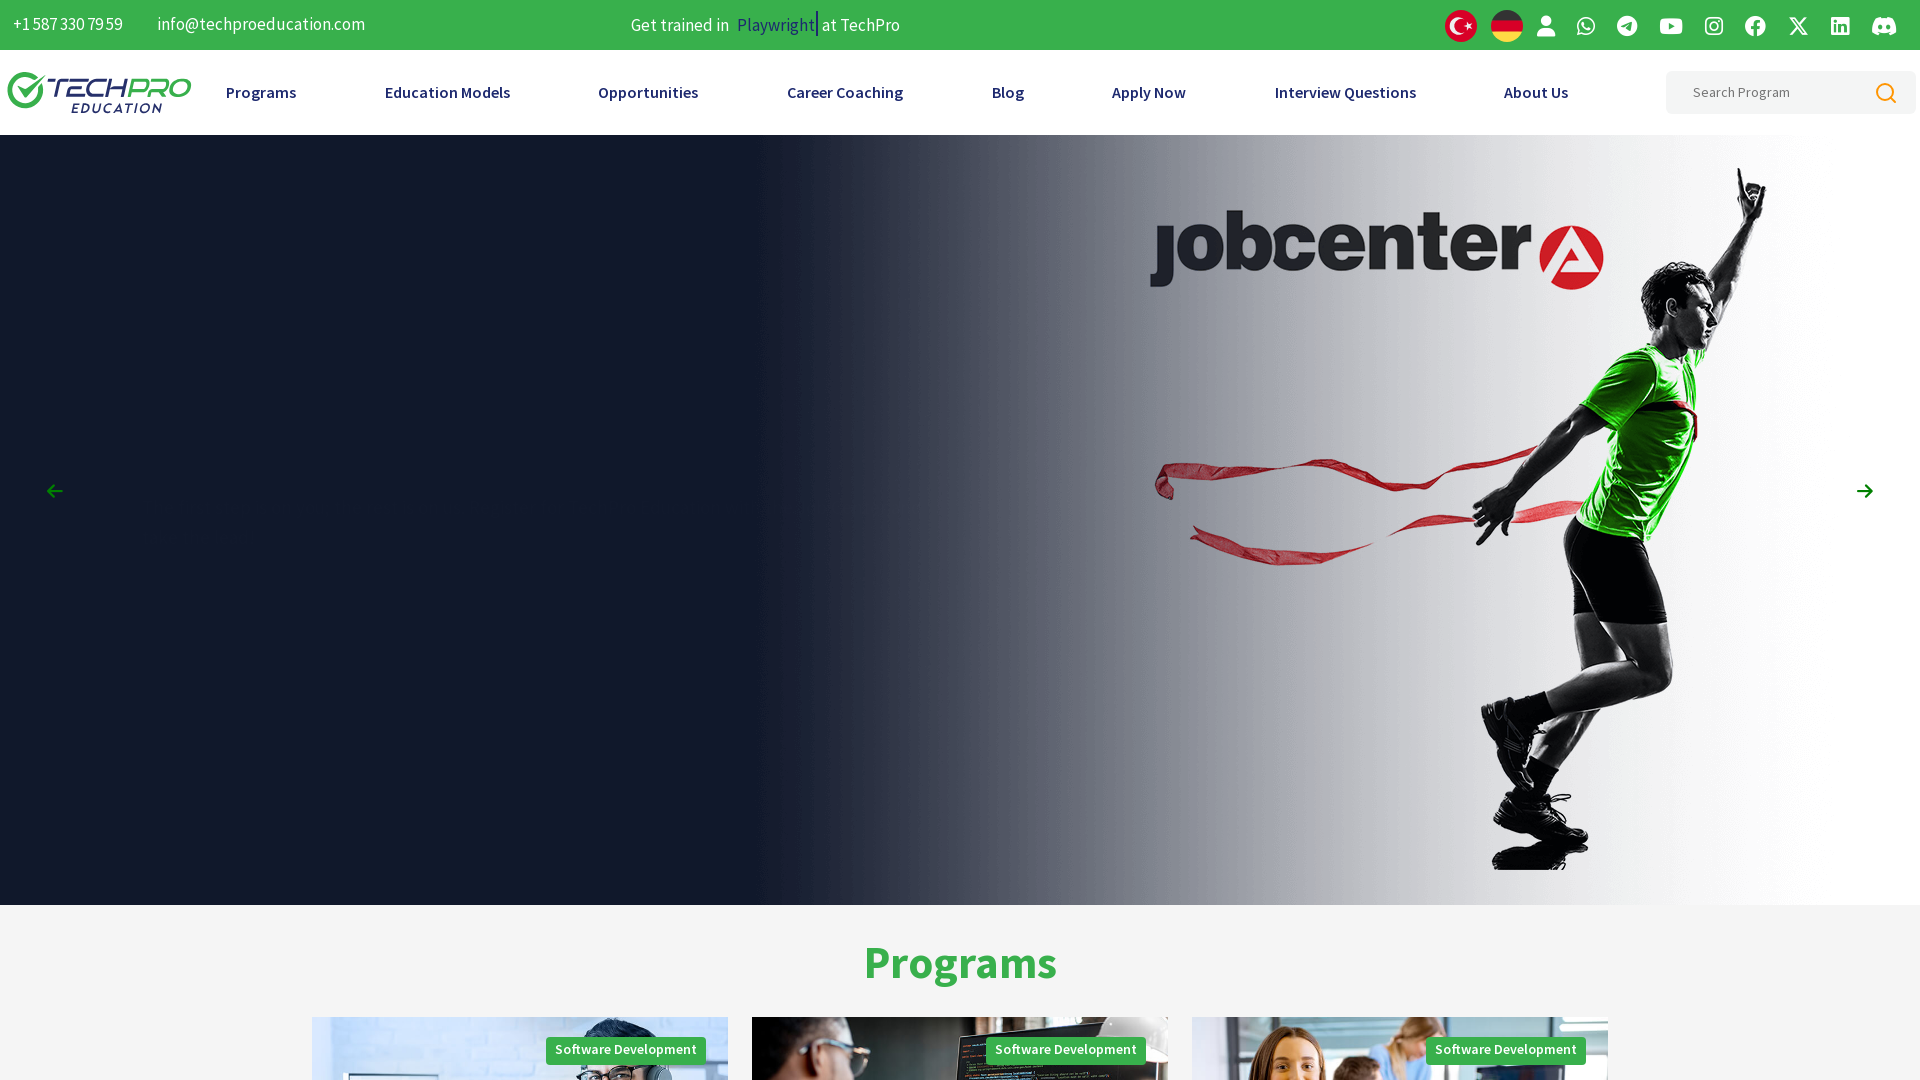